Tests form interaction on W3Schools HTML forms tutorial page by clicking a radio button and two checkboxes to demonstrate form element selection.

Starting URL: https://www.w3schools.com/html/html_forms.asp

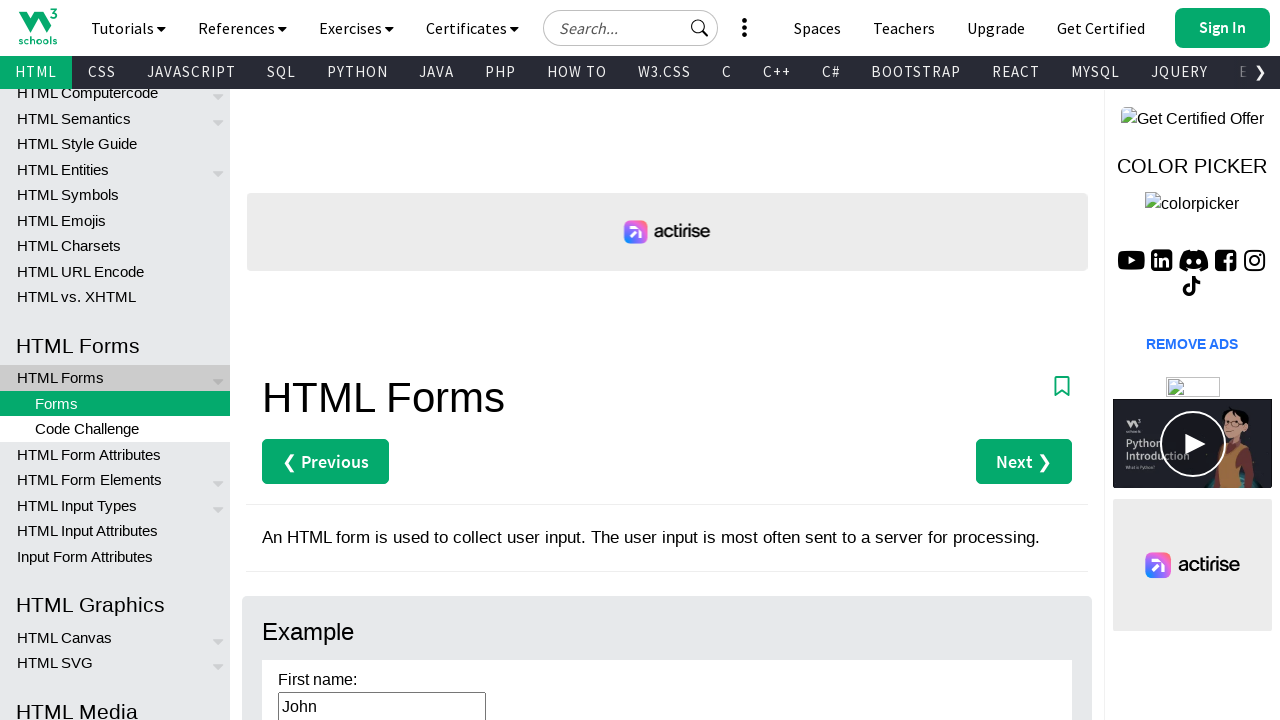

Navigated to W3Schools HTML forms tutorial page
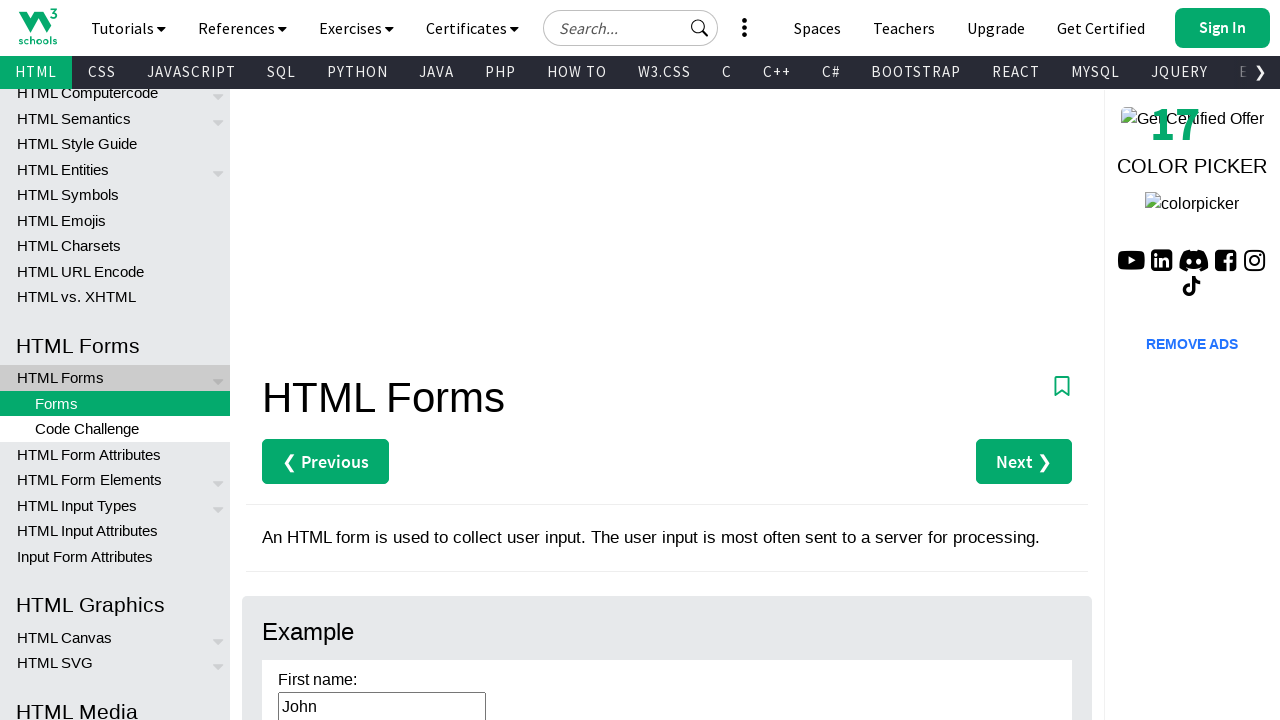

Clicked the HTML radio button at (268, 360) on #html
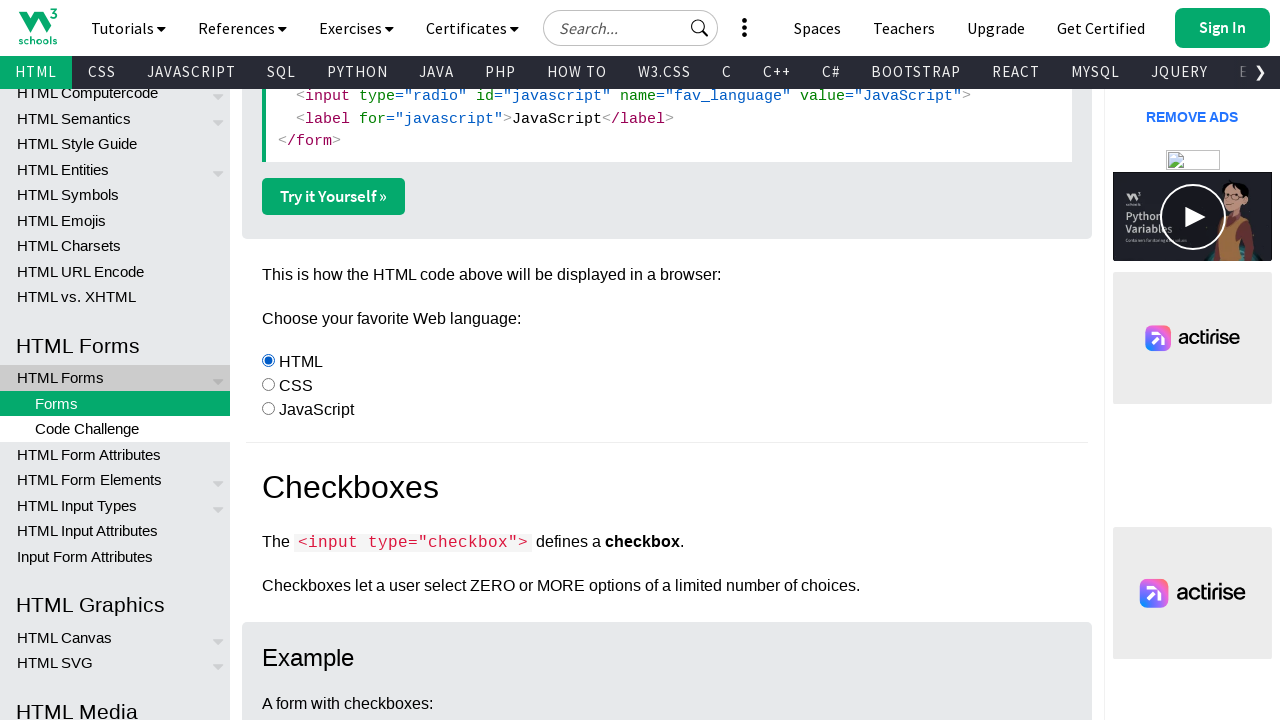

Clicked the first checkbox (Bike) at (268, 360) on #vehicle1
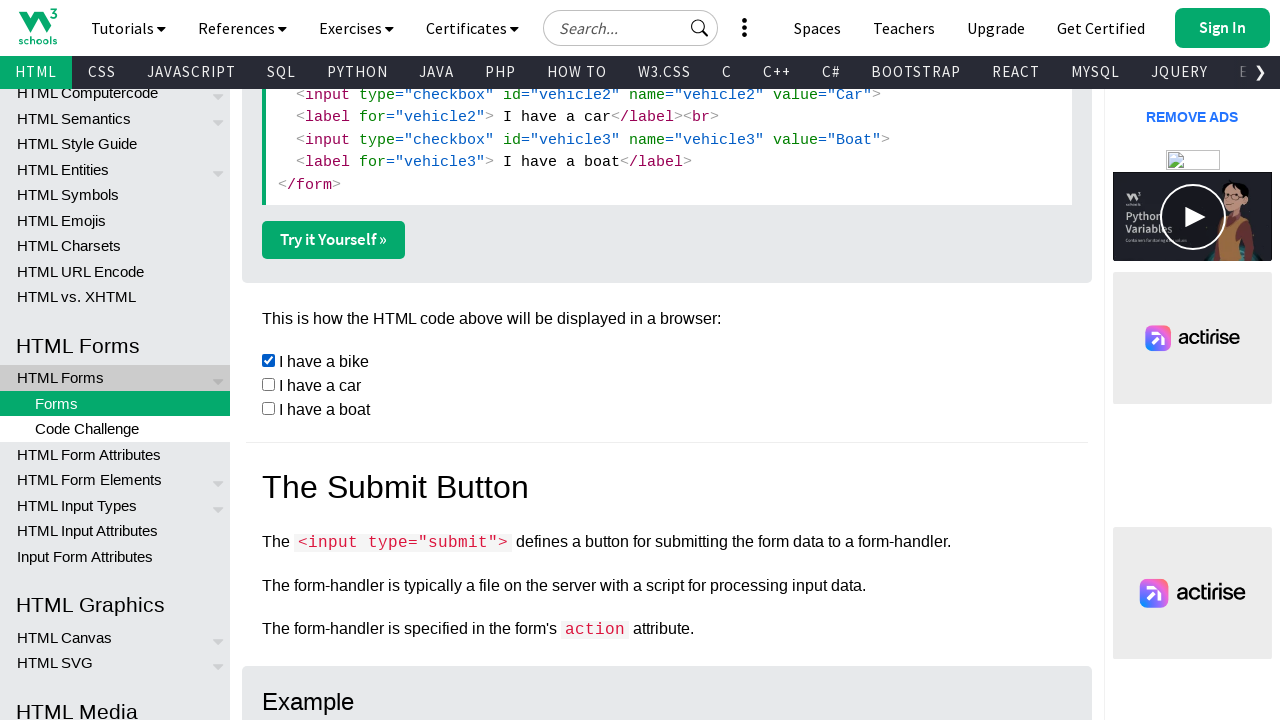

Clicked the second checkbox (Car) at (268, 384) on #vehicle2
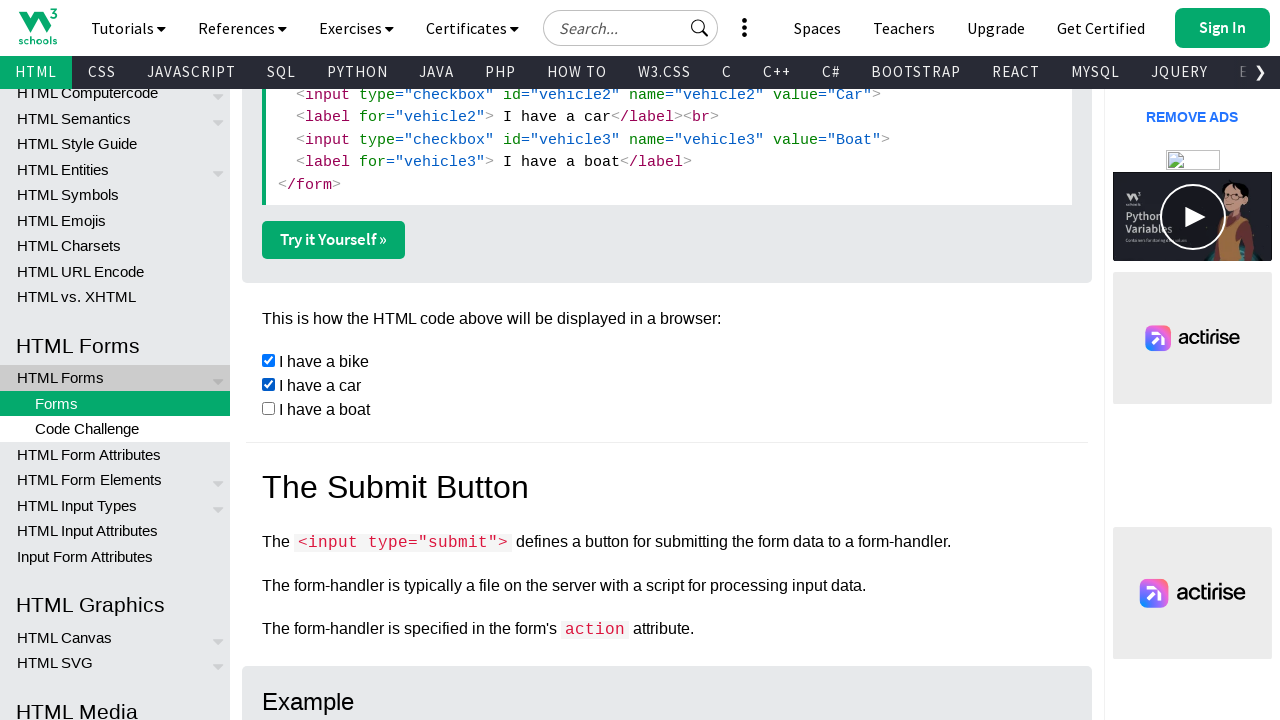

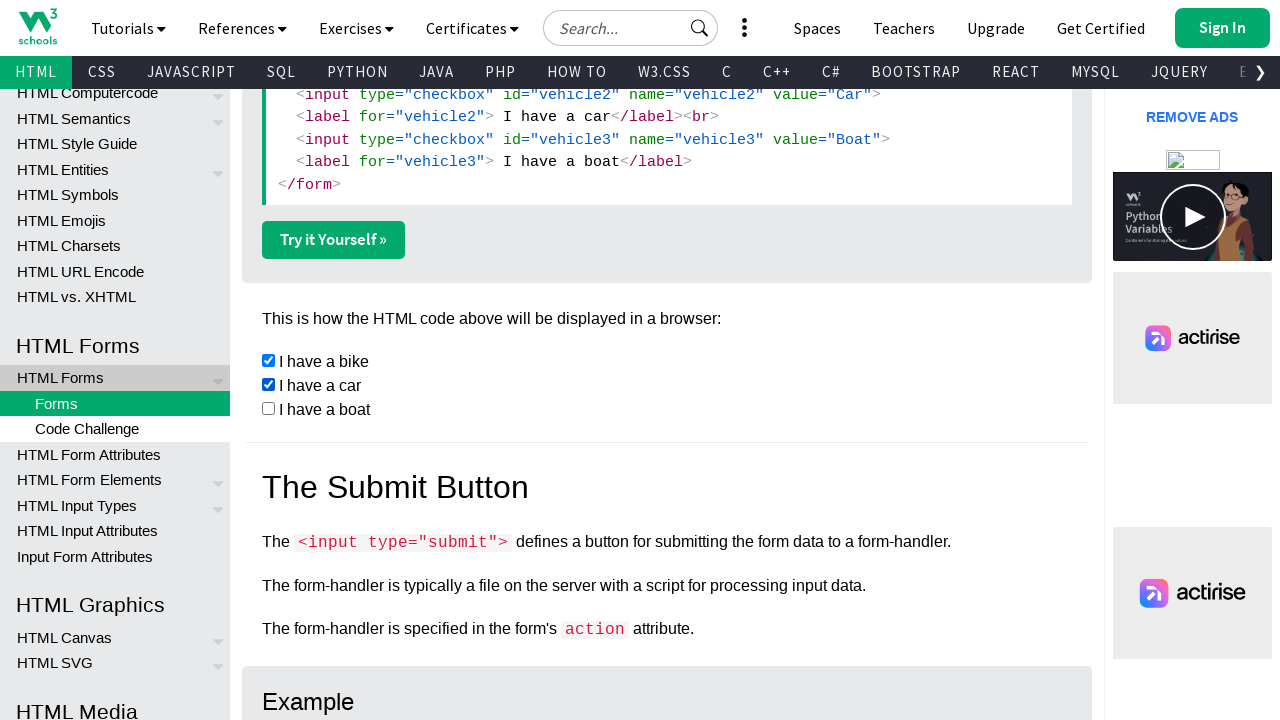